Tests JavaScript executor functionality on W3Schools by switching to an iframe, clicking a "Try It" button via JavaScript execution, and highlighting a submit button element.

Starting URL: https://www.w3schools.com/jsref/tryit.asp?filename=tryjsref_submit_get

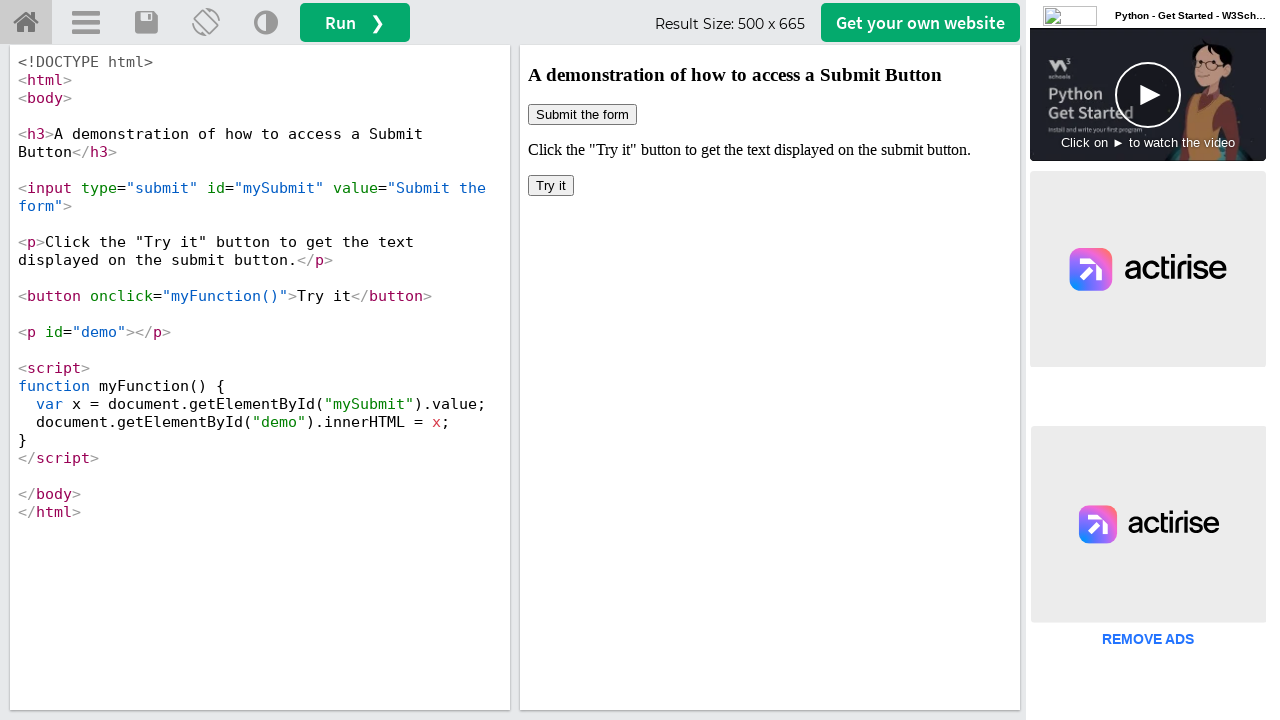

Located iframe with ID 'iframeResult'
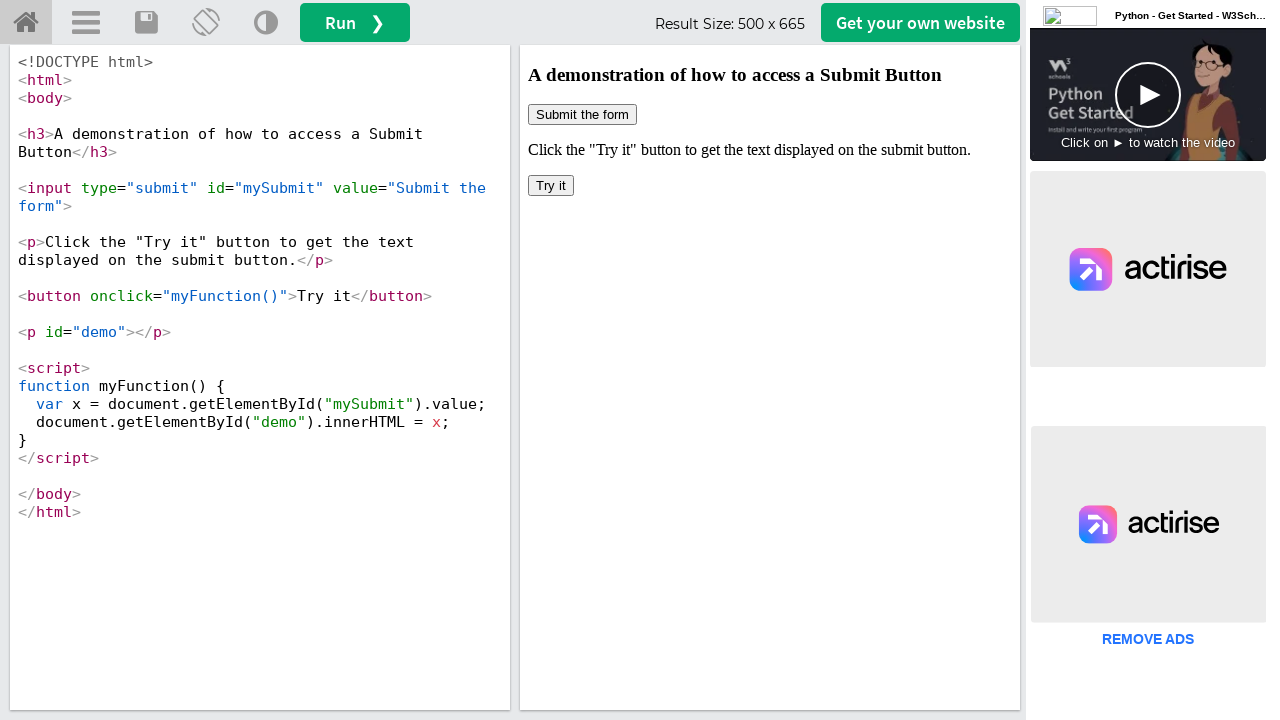

Executed JavaScript to click Try It button via myFunction()
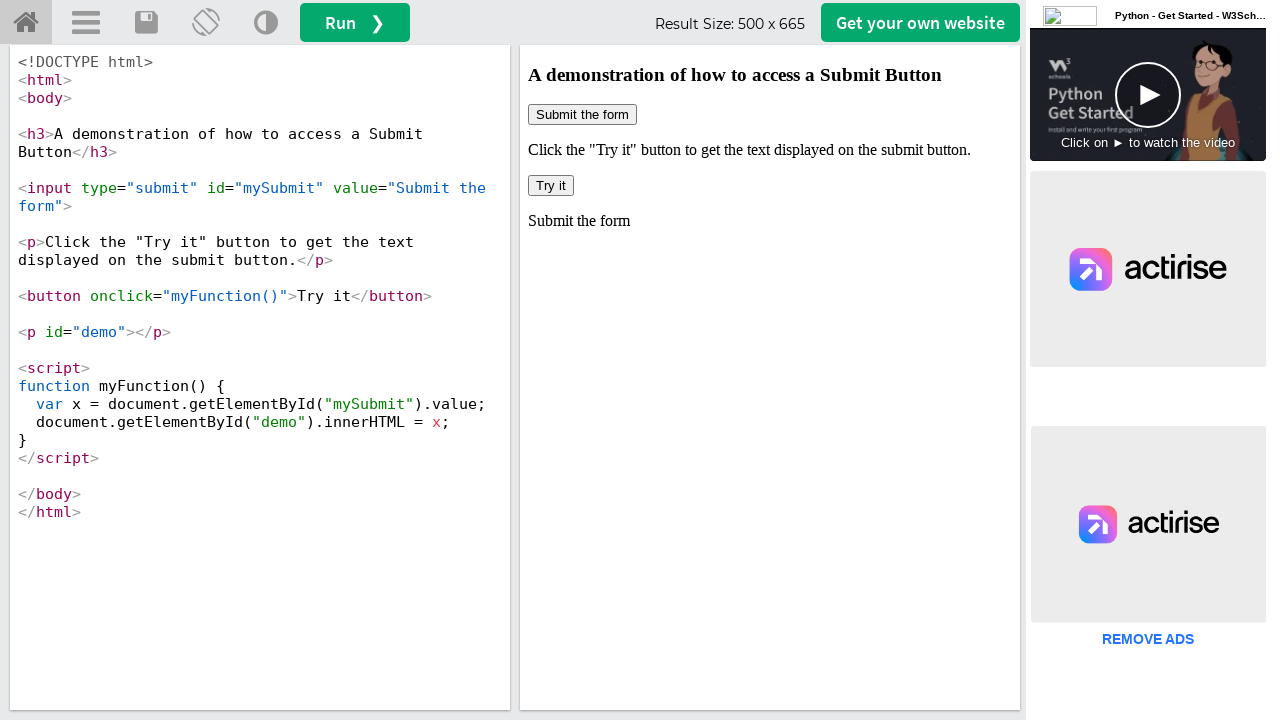

Navigated to W3Schools JavaScript executor test page
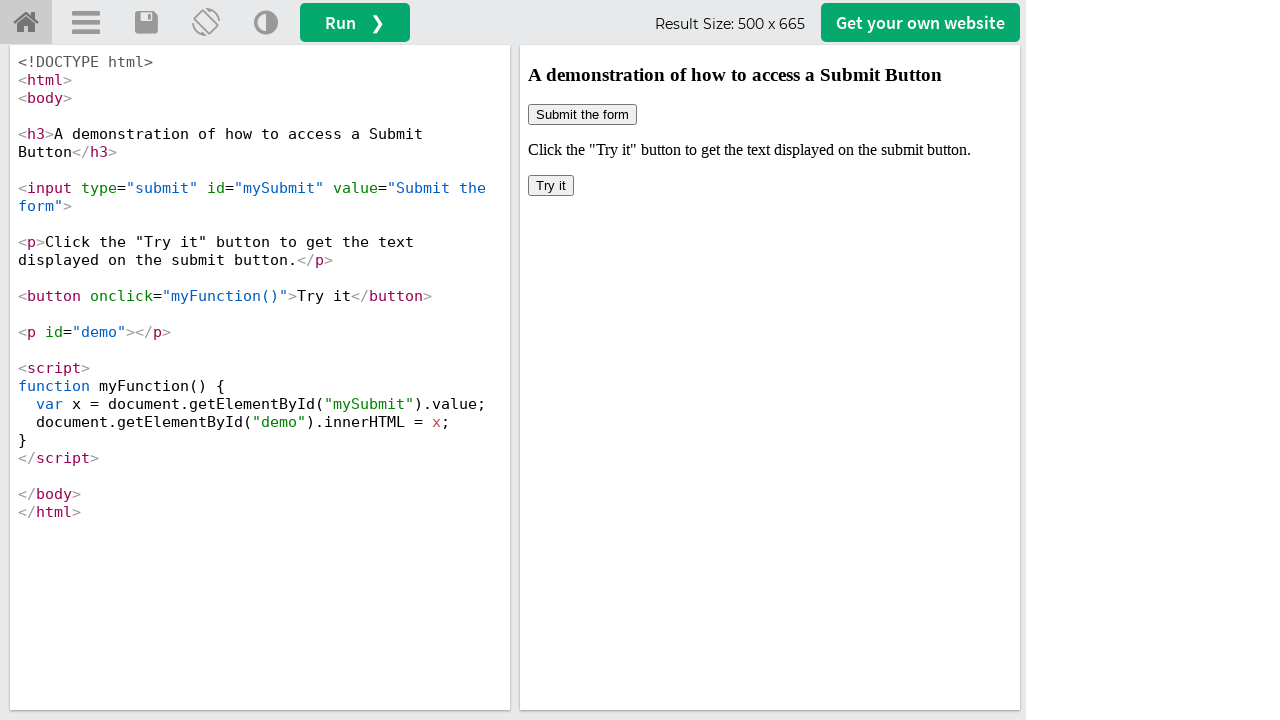

Located iframe with ID 'iframeResult' again
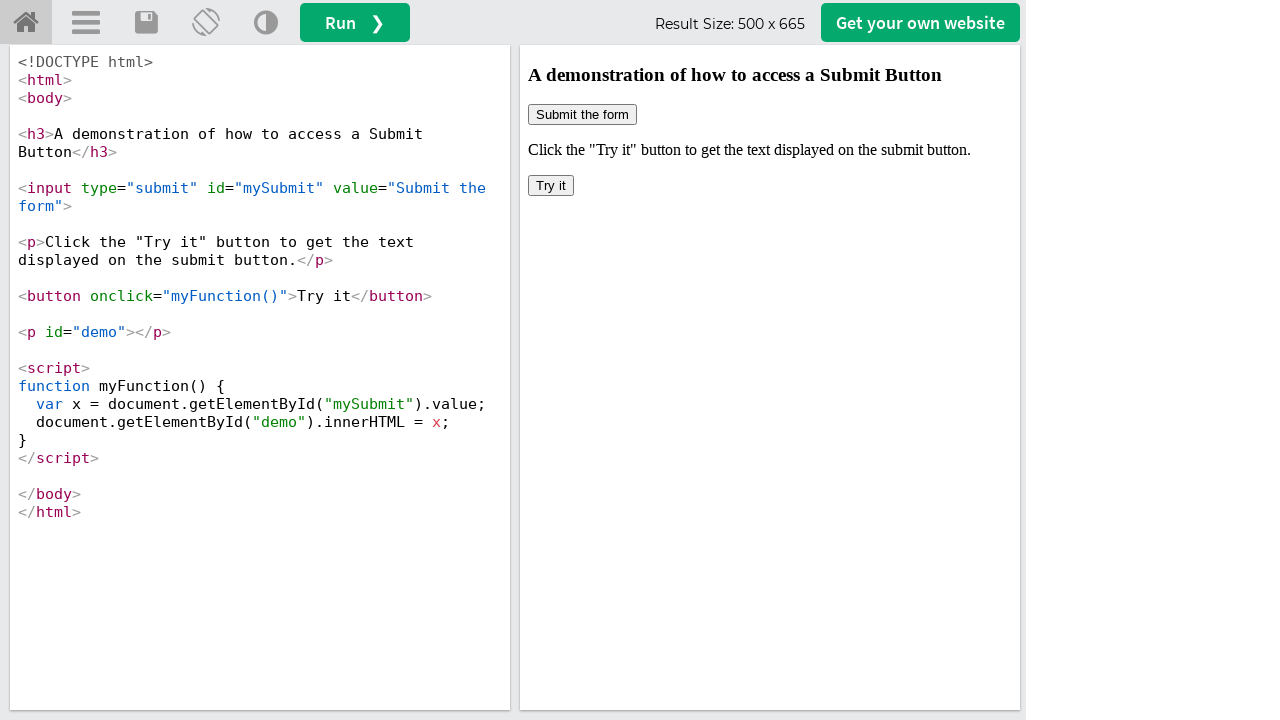

Executed JavaScript to click Try It button via myFunction() again
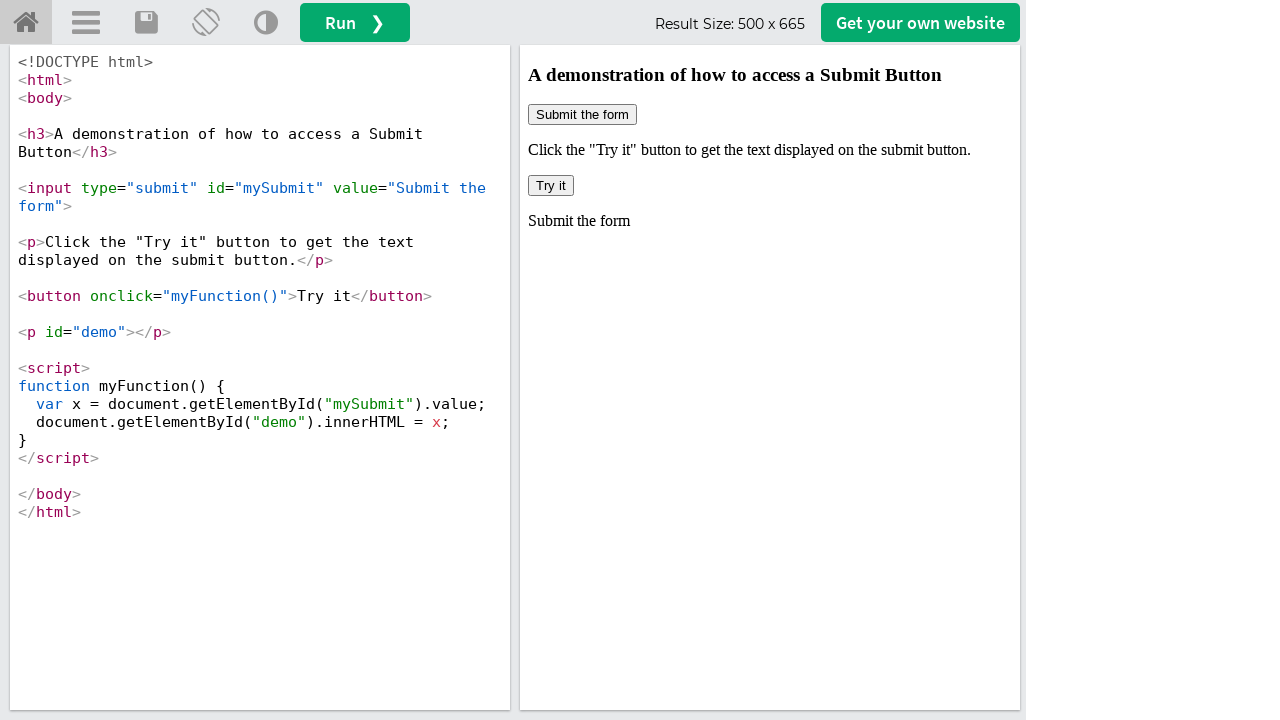

Executed JavaScript to highlight submit button with red border
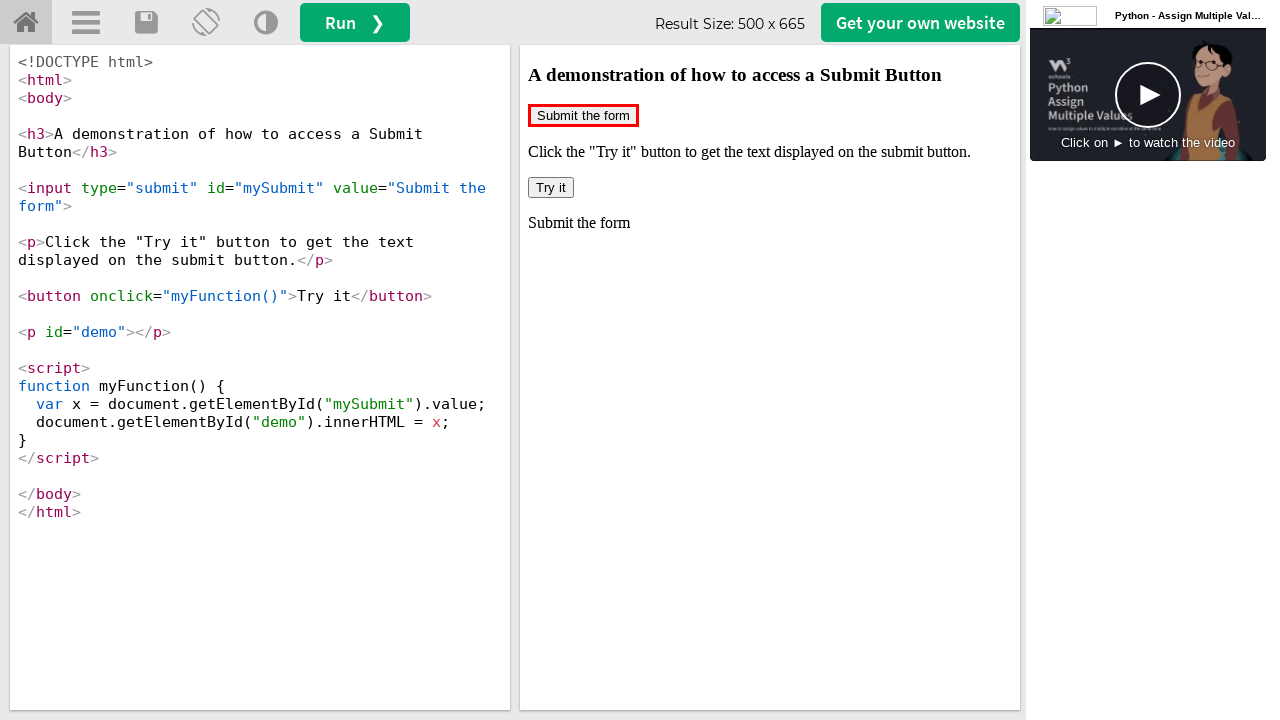

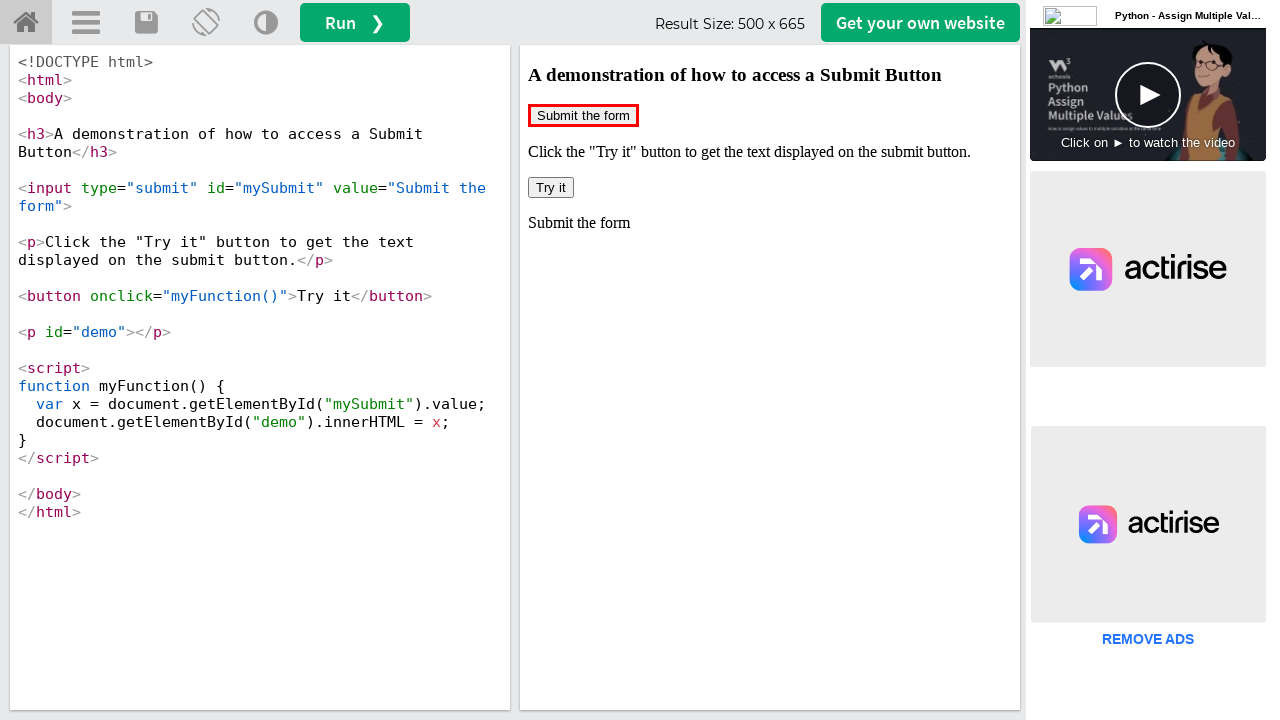